Navigates to the Selenium HQ website and waits for the page to load to verify network responses are received.

Starting URL: https://www.seleniumhq.org/

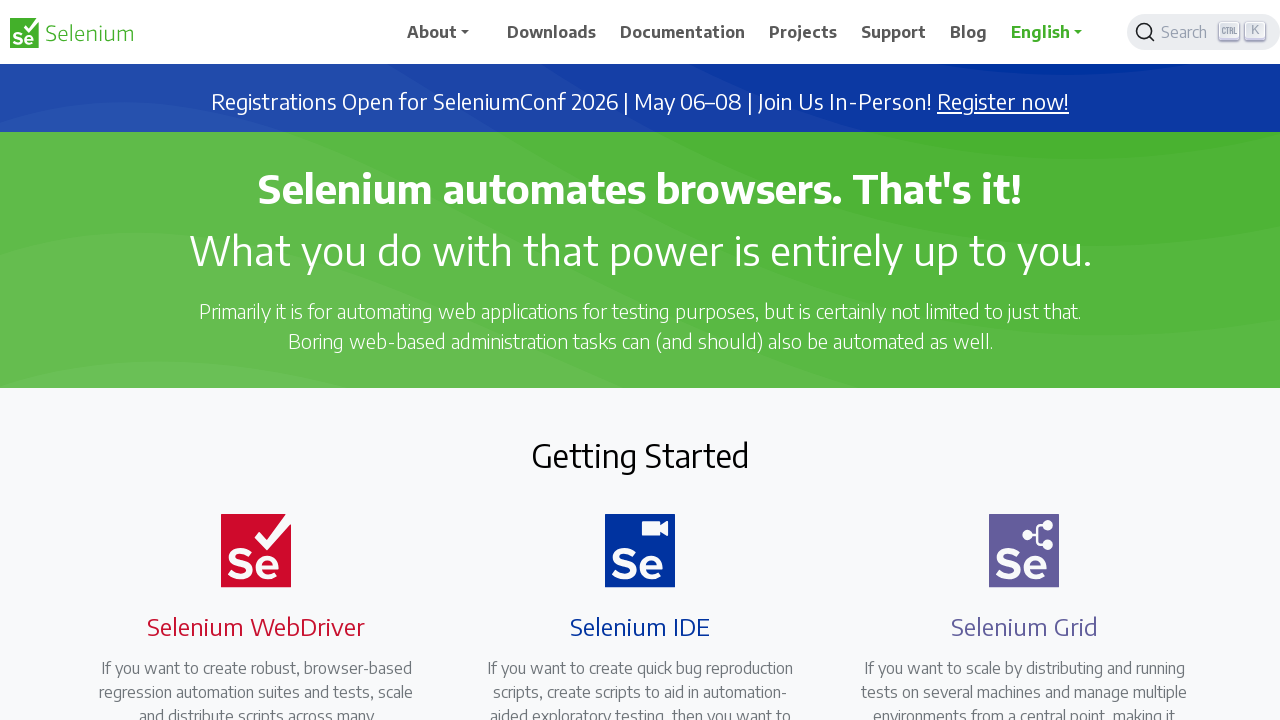

Navigated to Selenium HQ website
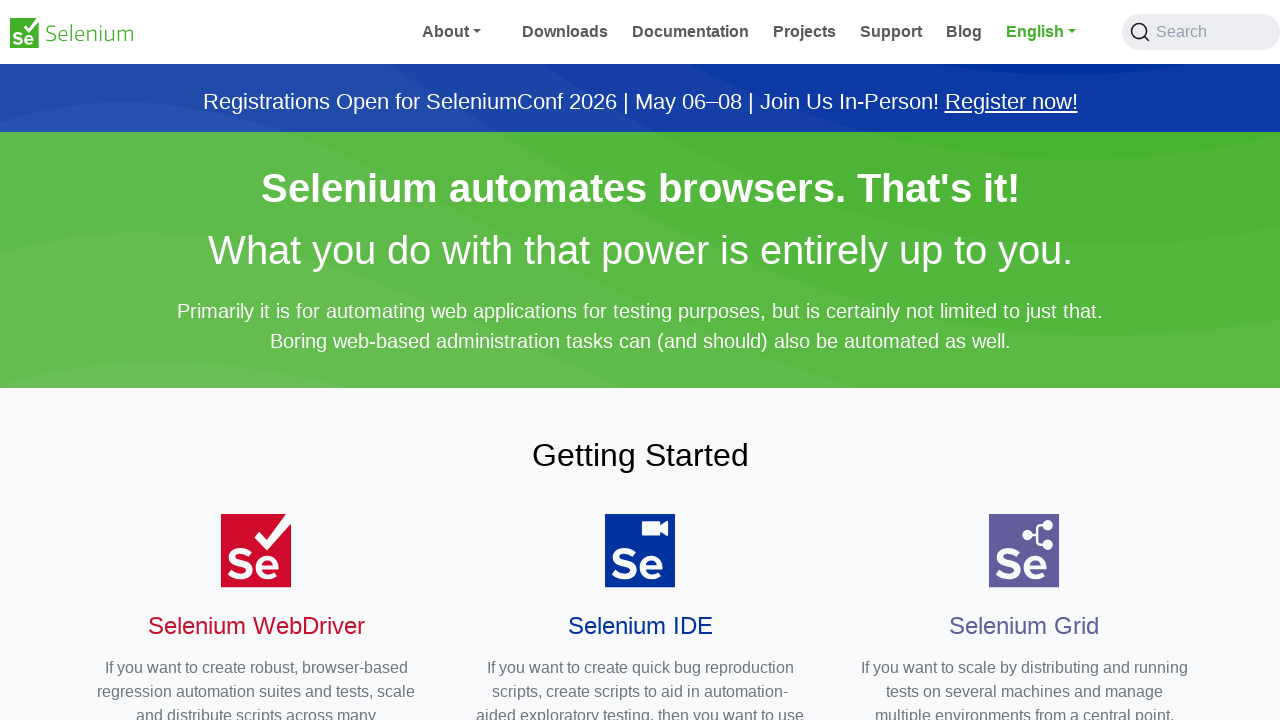

Page reached networkidle state, all network requests completed
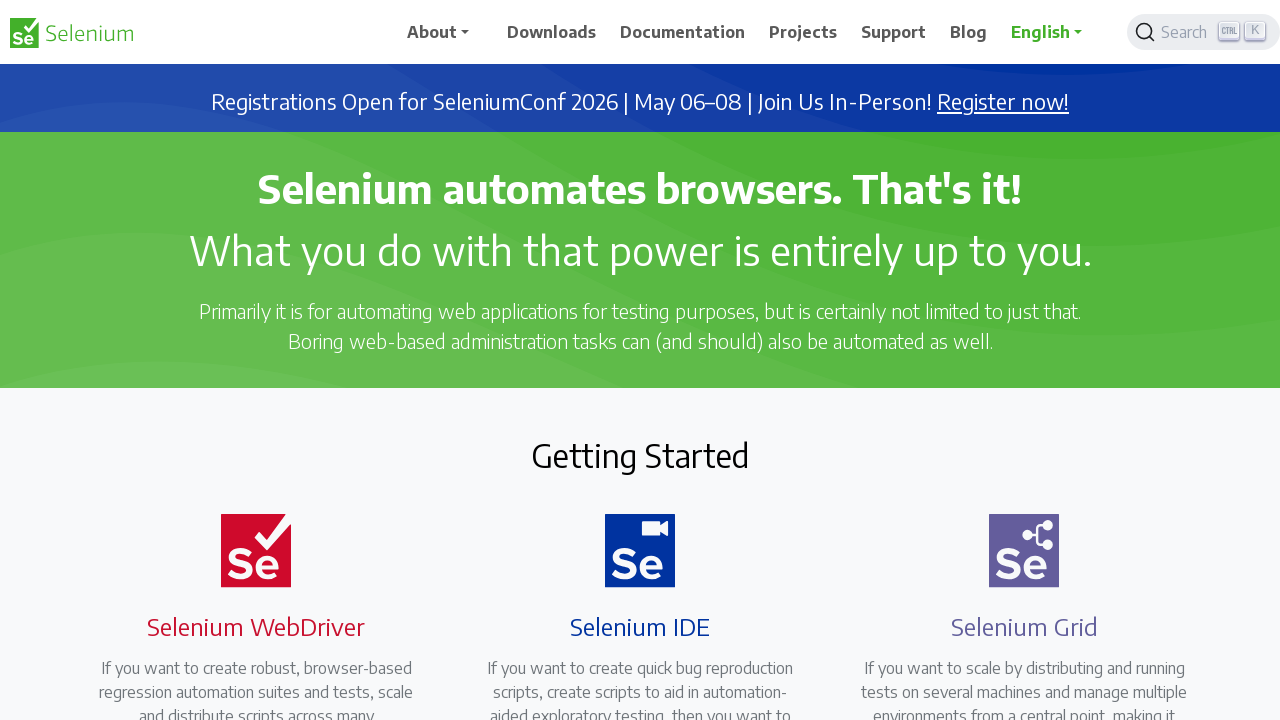

Body element is present, page content verified
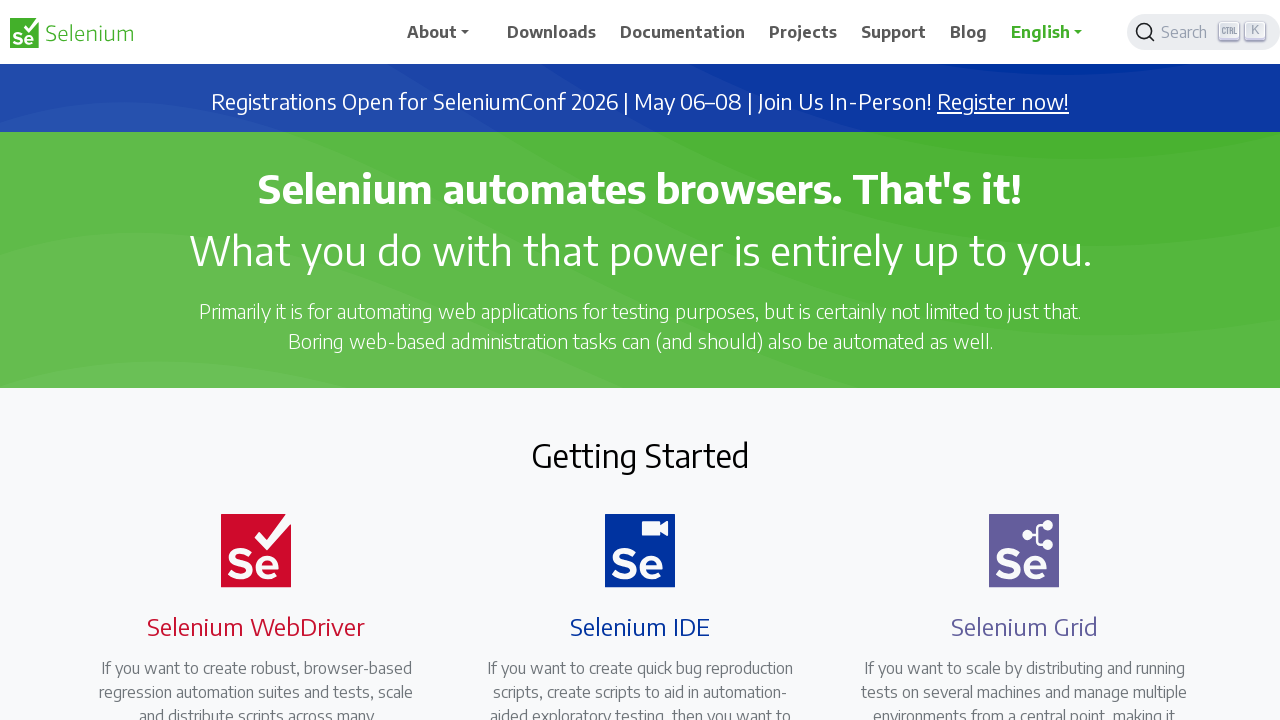

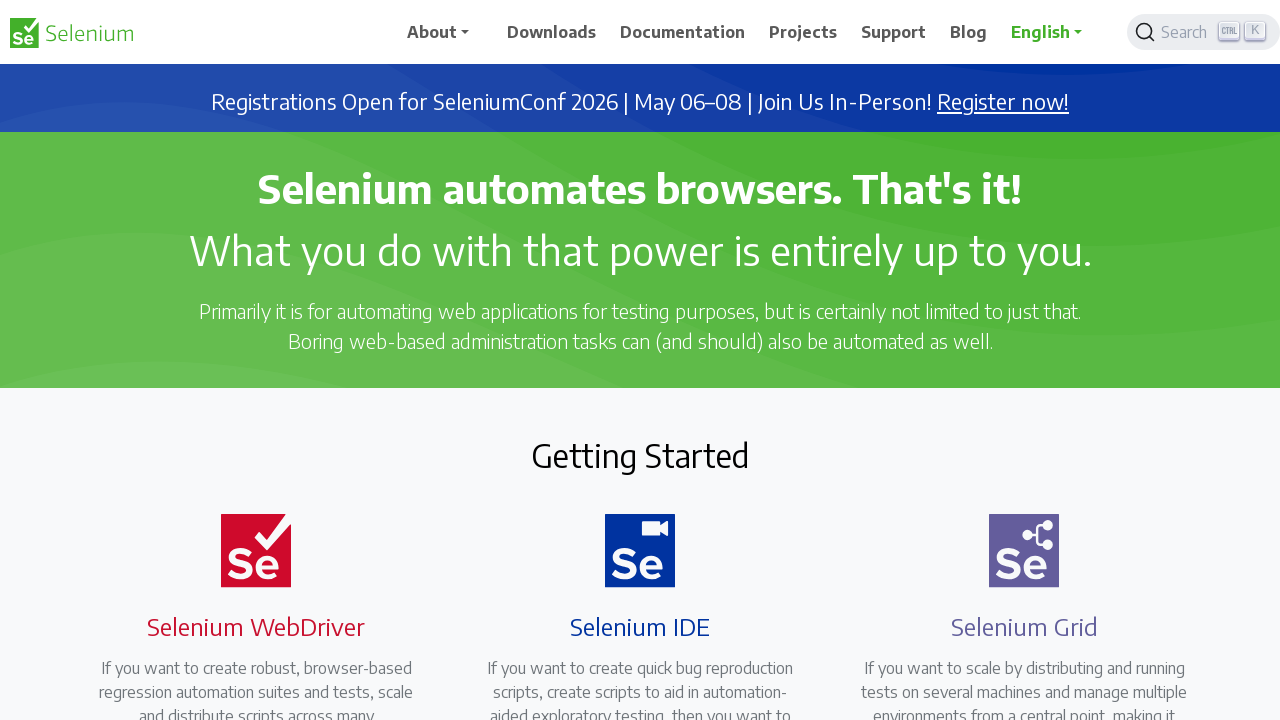